Tests double-click functionality on W3Schools by switching to an iframe, clearing and filling an input field, then double-clicking a button

Starting URL: https://www.w3schools.com/tags/tryit.asp?filename=tryhtml5_ev_ondblclick3

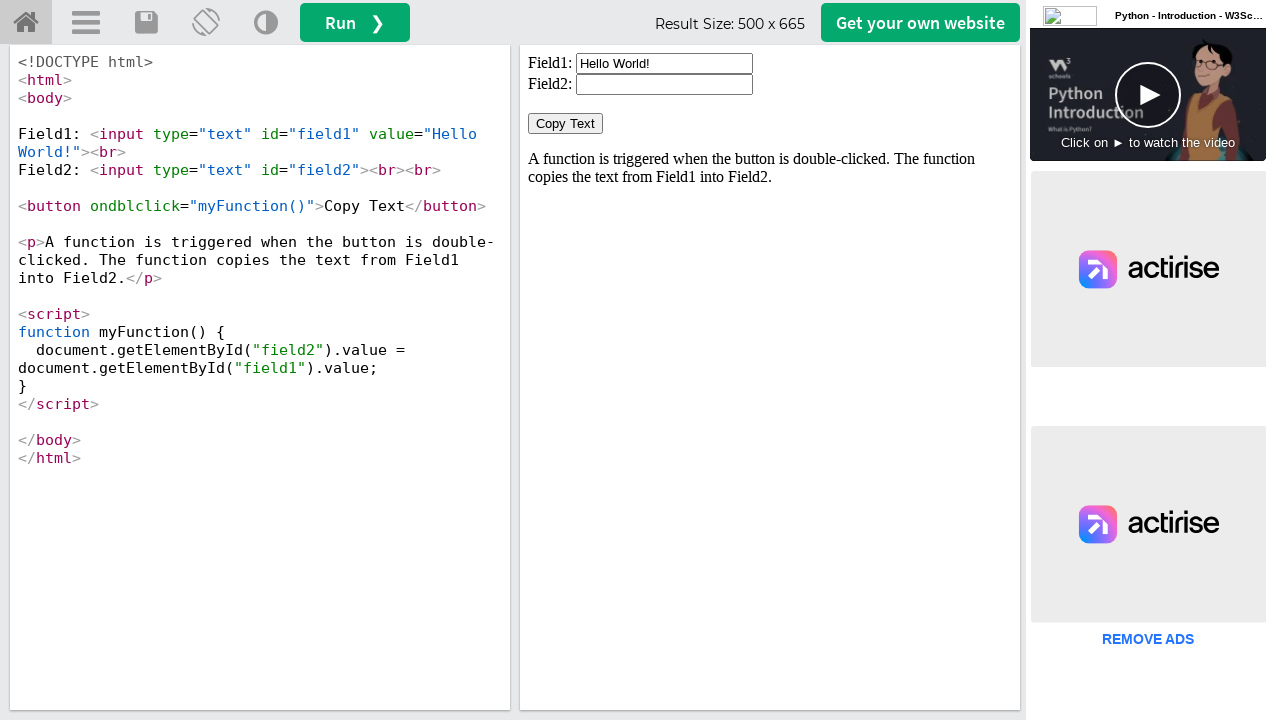

Located iframe with ID 'iframeResult'
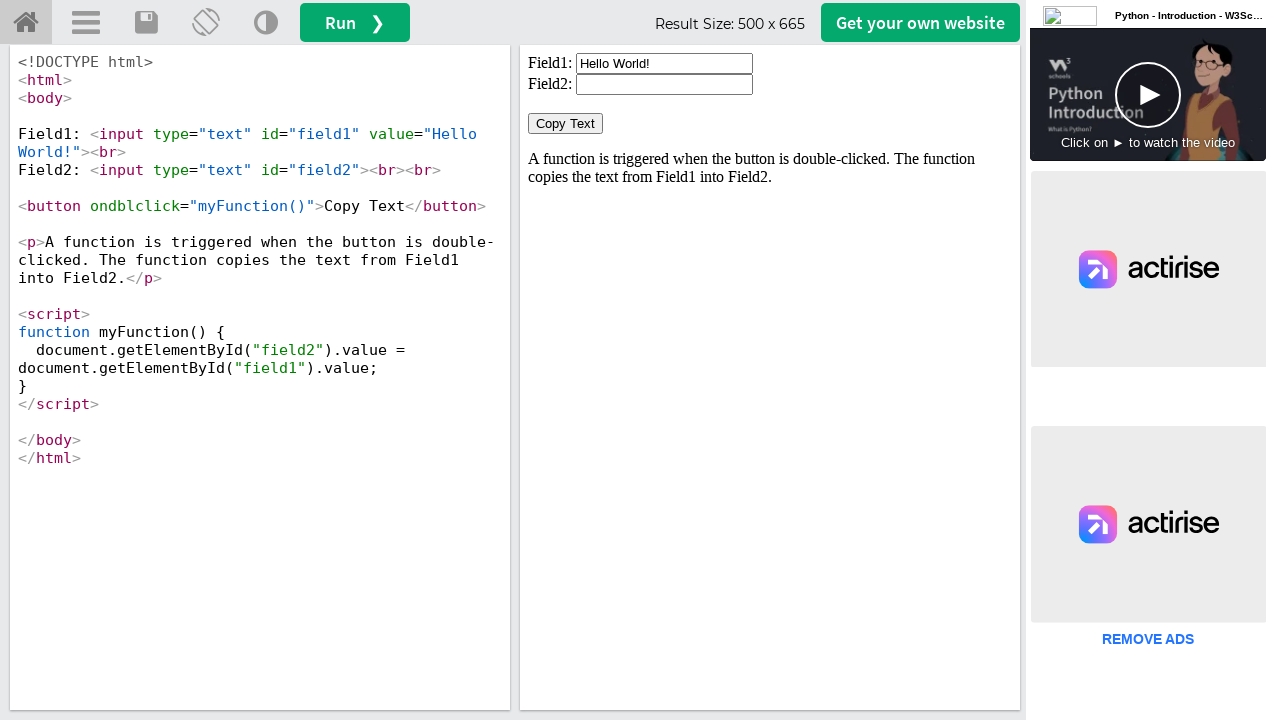

Located first input field in iframe
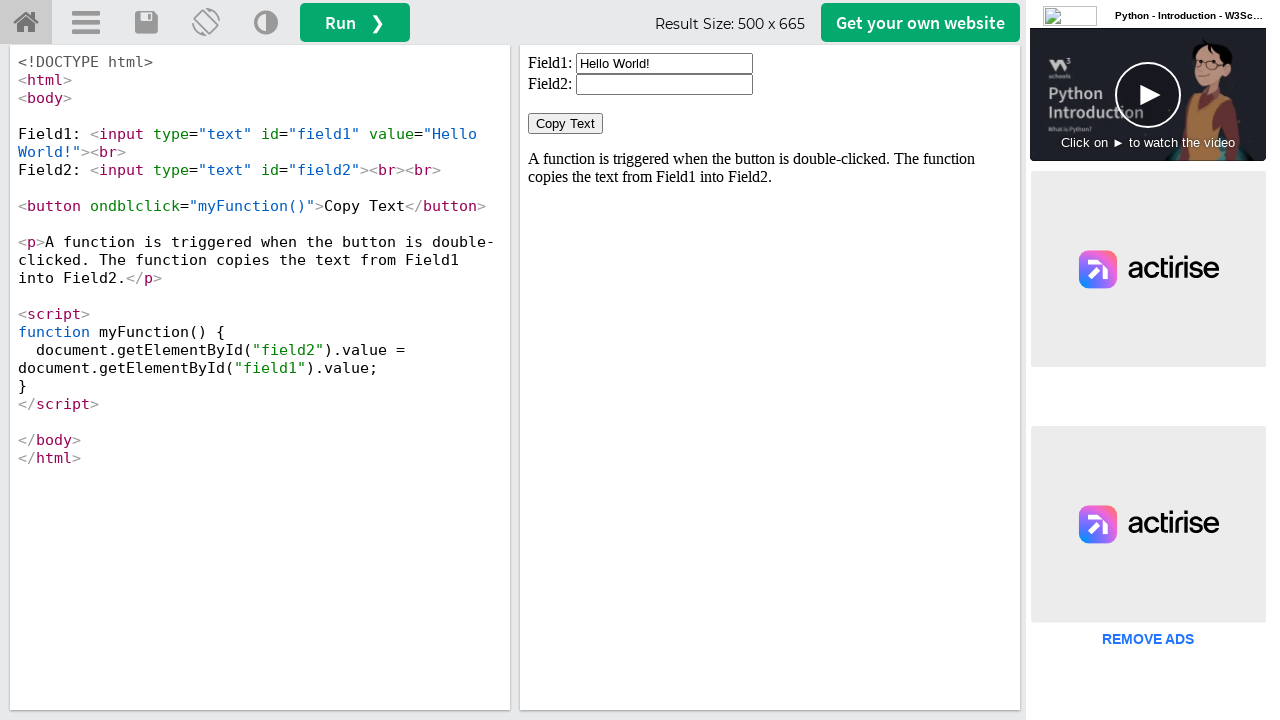

Waited for first input field to become visible
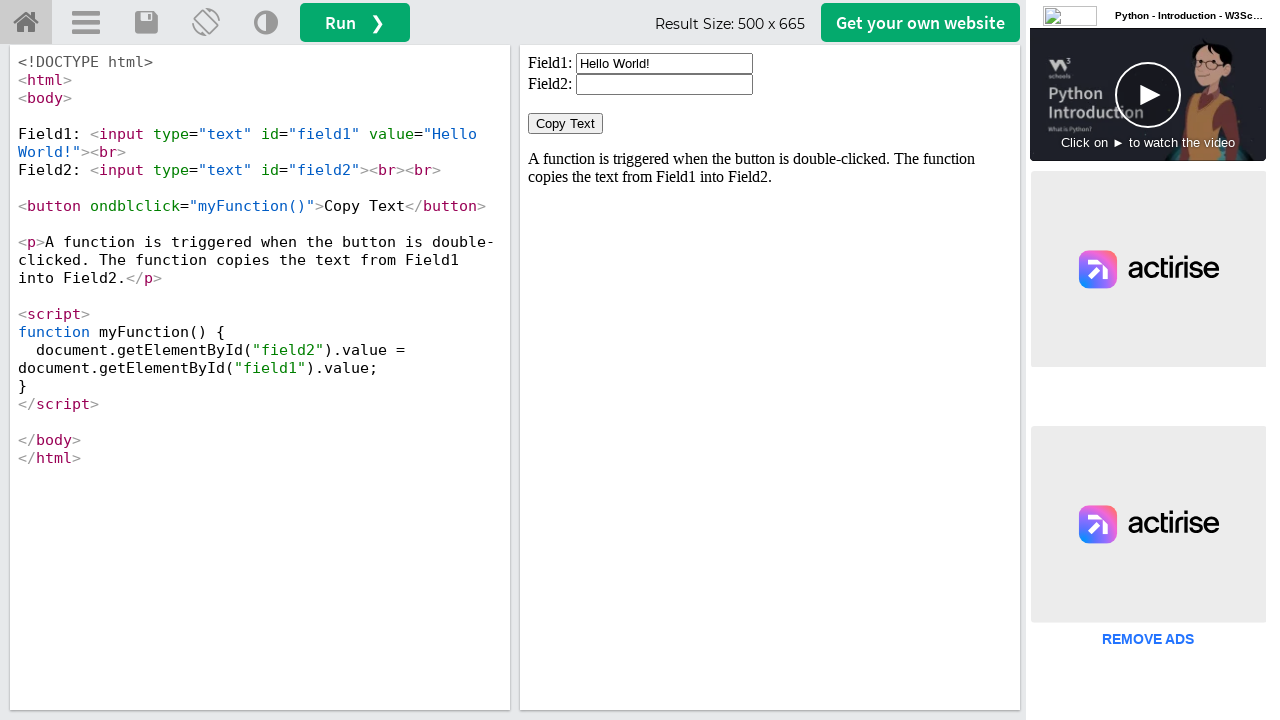

Cleared the first input field on #iframeResult >> internal:control=enter-frame >> xpath=/html/body/input[1]
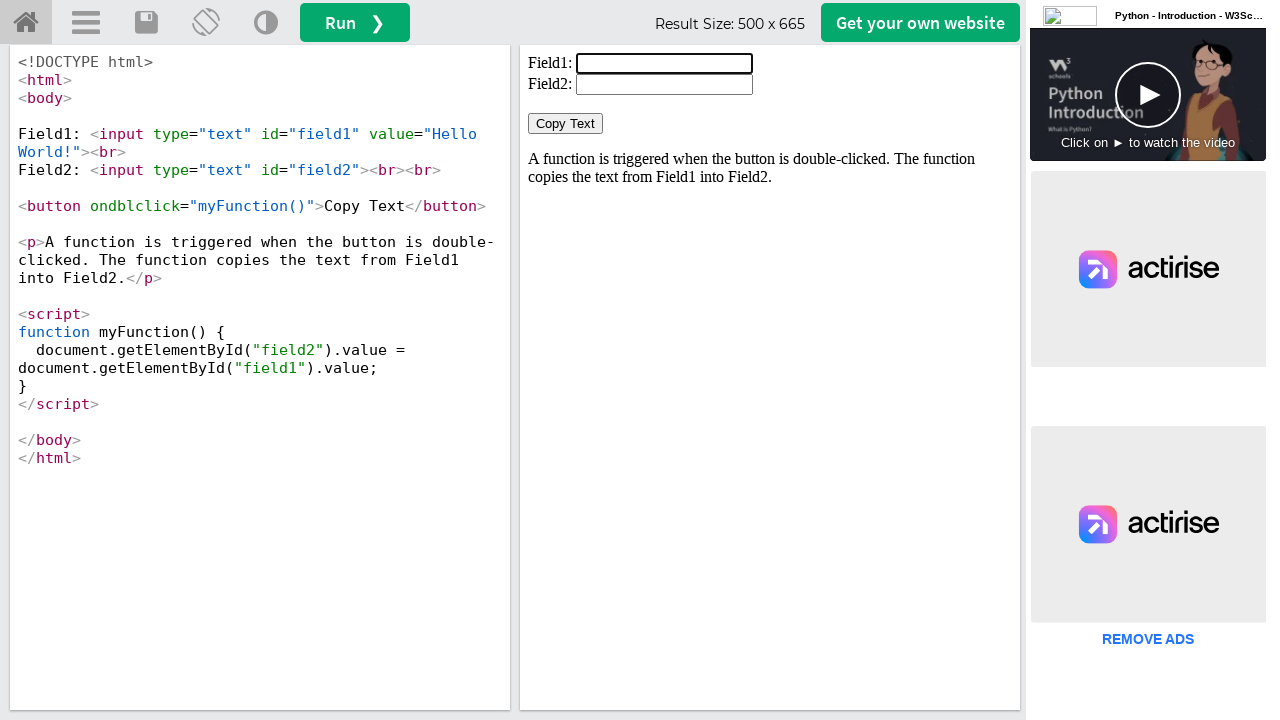

Filled first input field with 'hemanth' on #iframeResult >> internal:control=enter-frame >> xpath=/html/body/input[1]
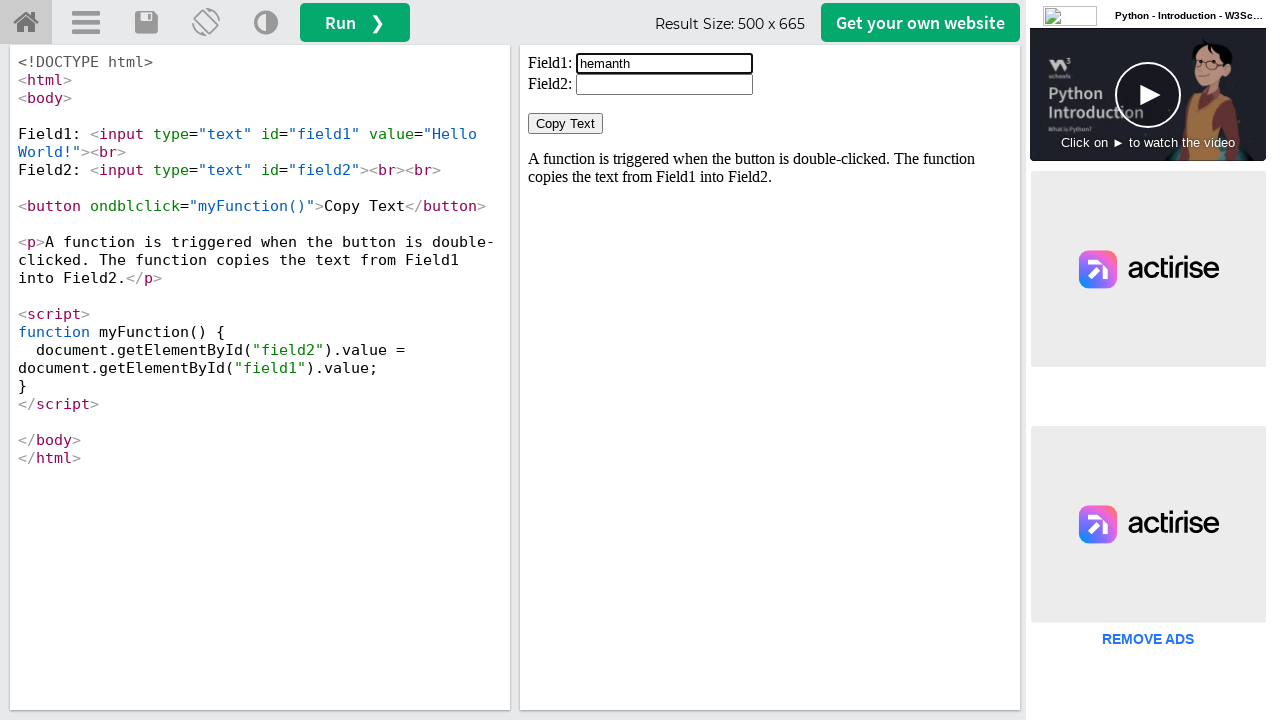

Located button element in iframe
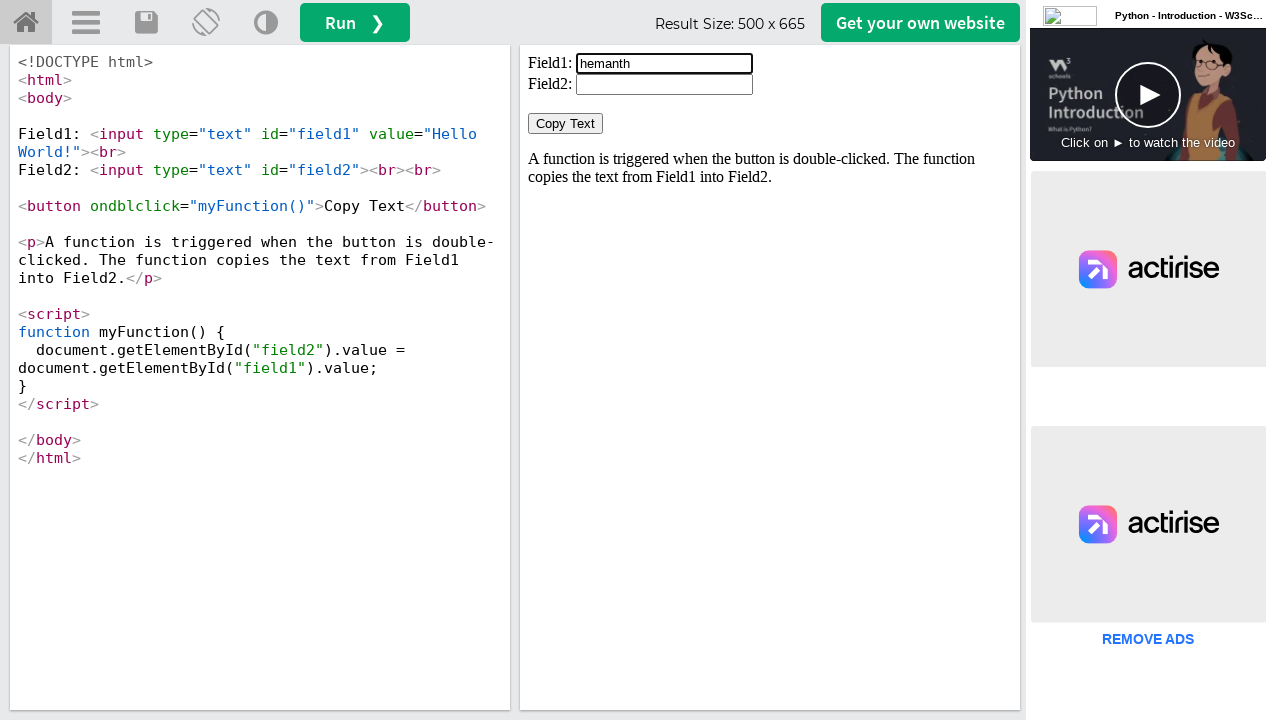

Double-clicked the button at (566, 124) on #iframeResult >> internal:control=enter-frame >> xpath=/html/body/button
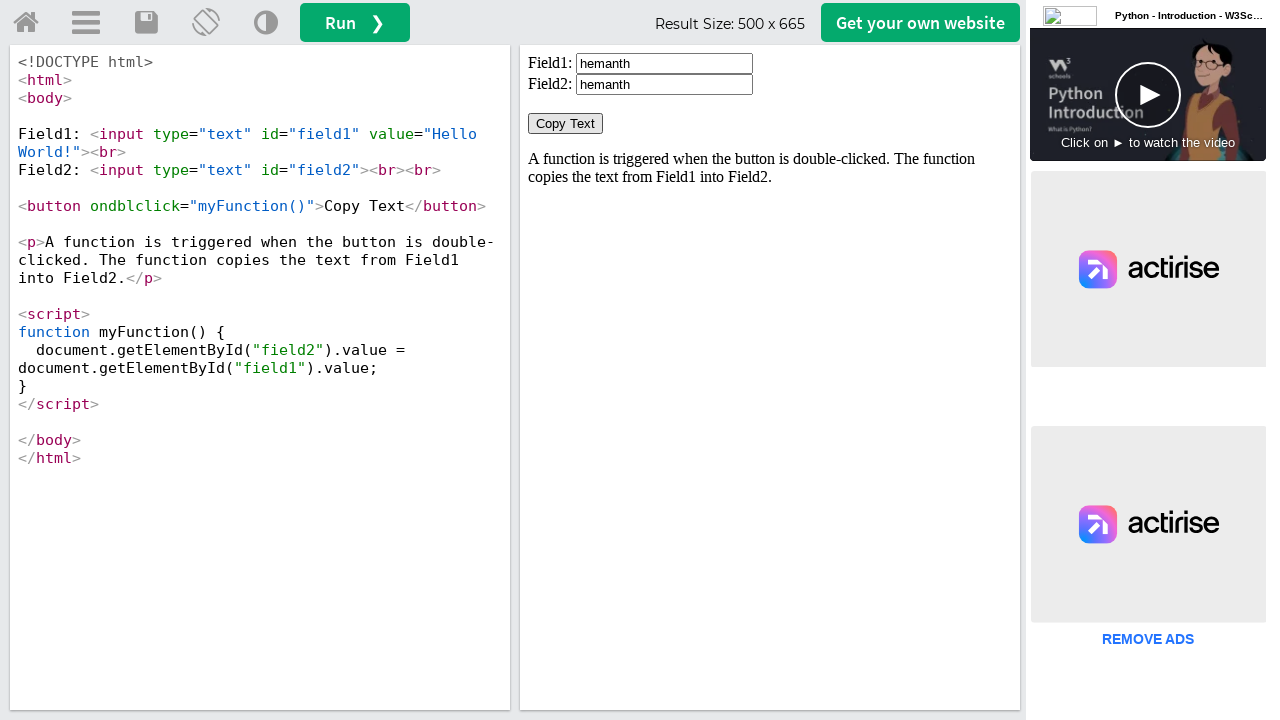

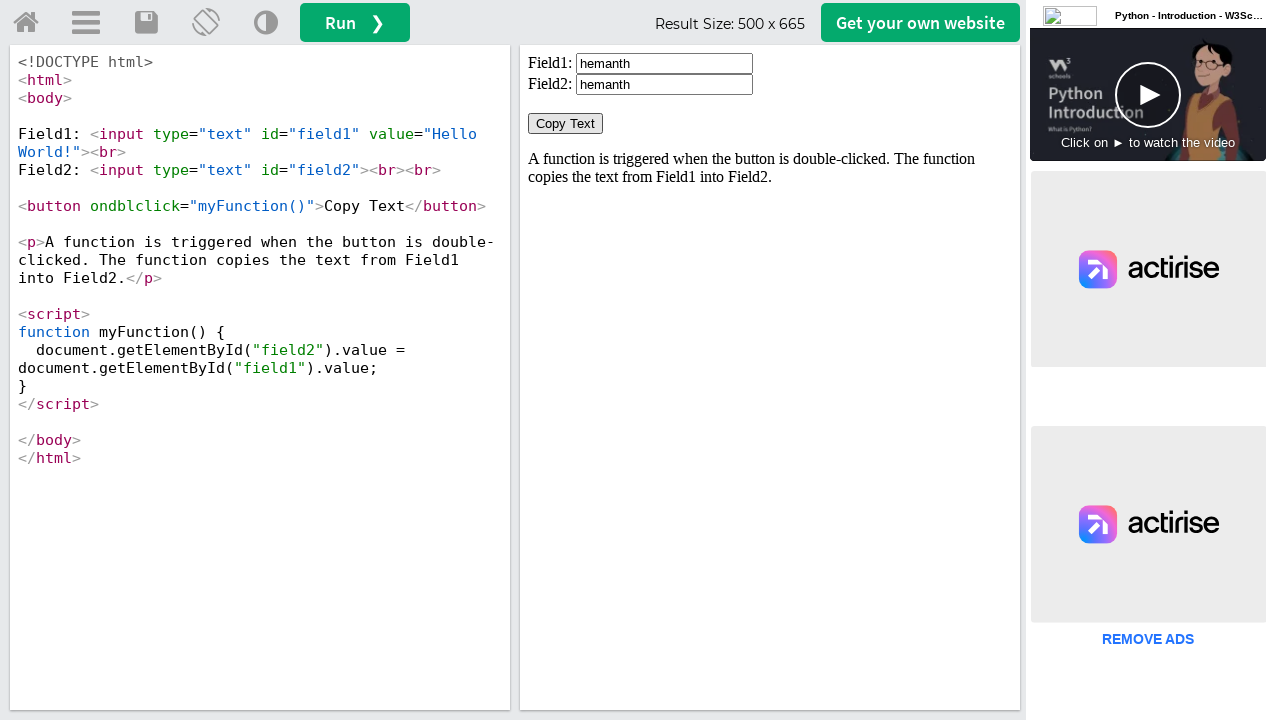